Tests drag and drop functionality on a demo page by manually performing hover, mouse down, hover on target, and mouse up actions to drag an element and drop it onto a target area.

Starting URL: https://demoqa.com/droppable

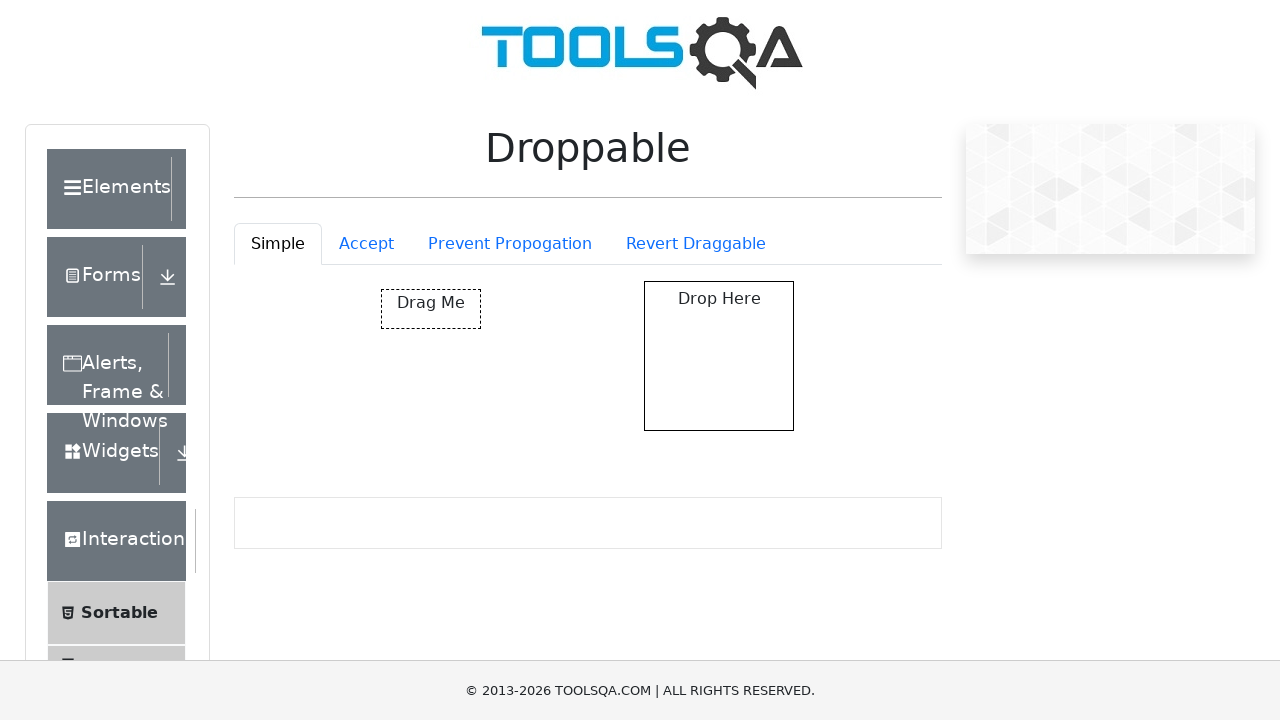

Navigated to DragAndDrop demo page at https://demoqa.com/droppable
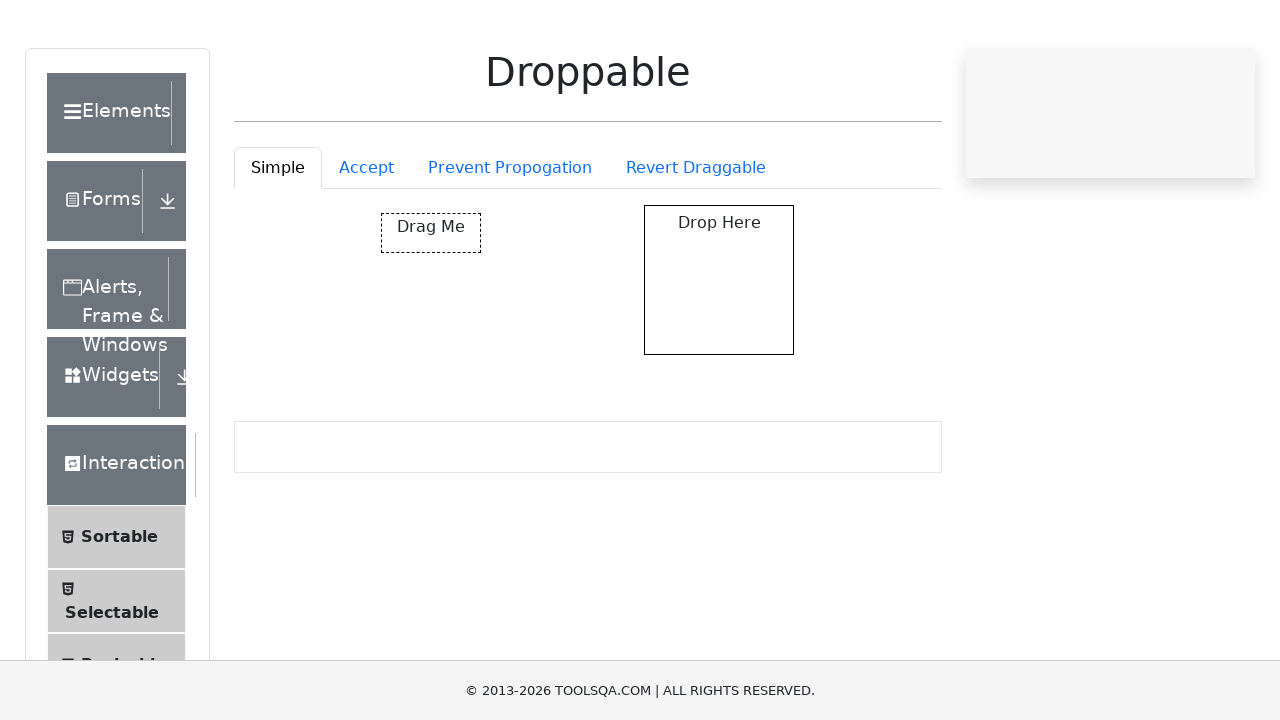

Hovered over the draggable 'Drag me' element at (431, 309) on internal:text="Drag me"i >> nth=0
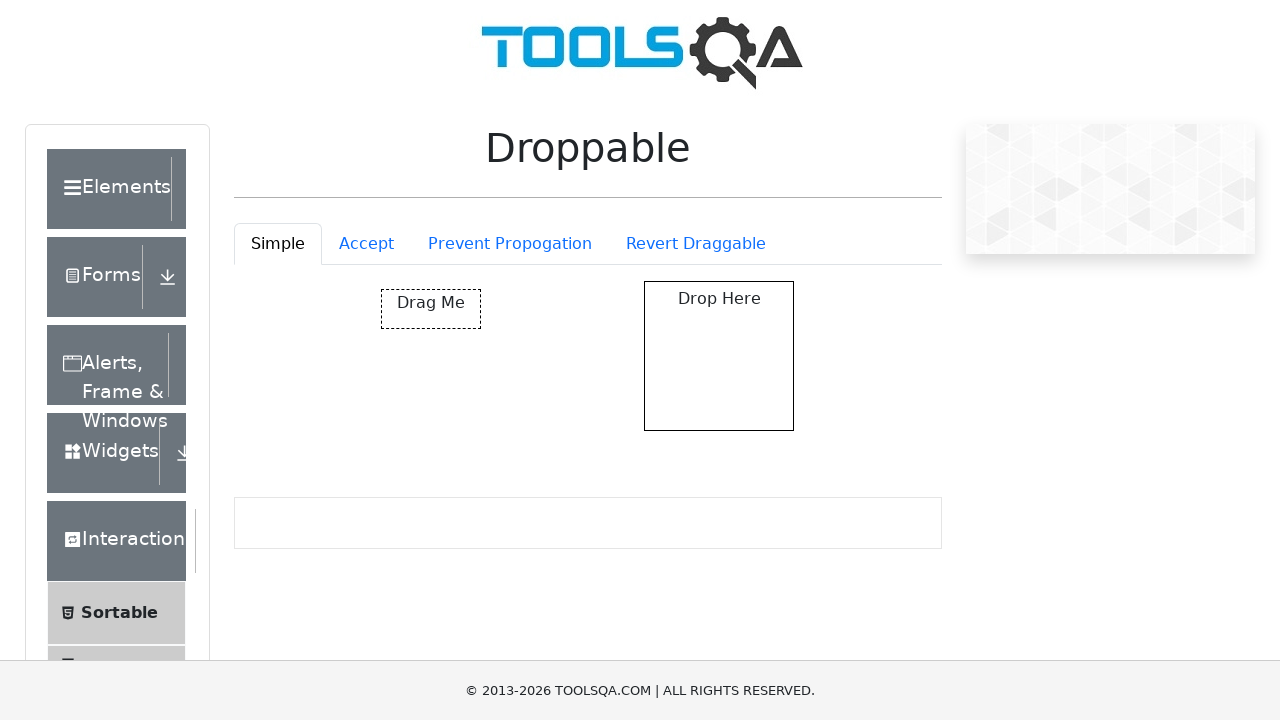

Pressed mouse button down to initiate drag at (431, 309)
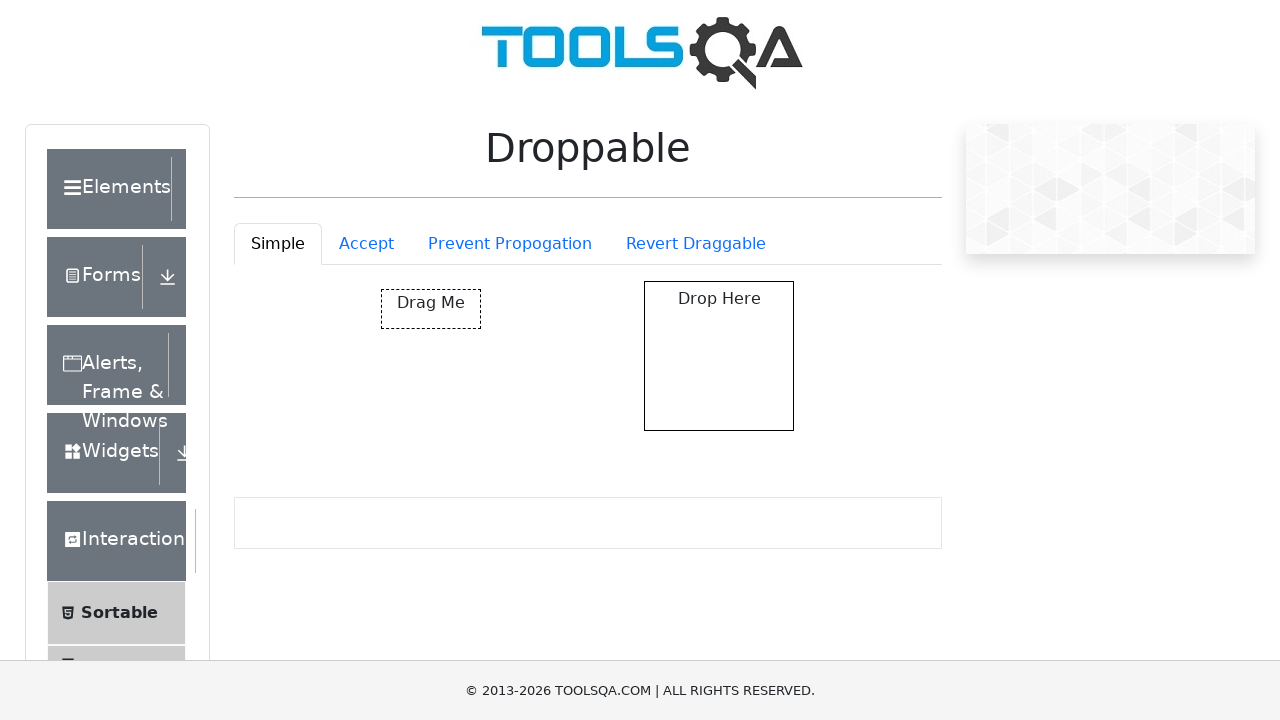

Hovered over the drop target 'Drop here' while holding mouse button at (719, 299) on internal:text="Drop here"i >> nth=0
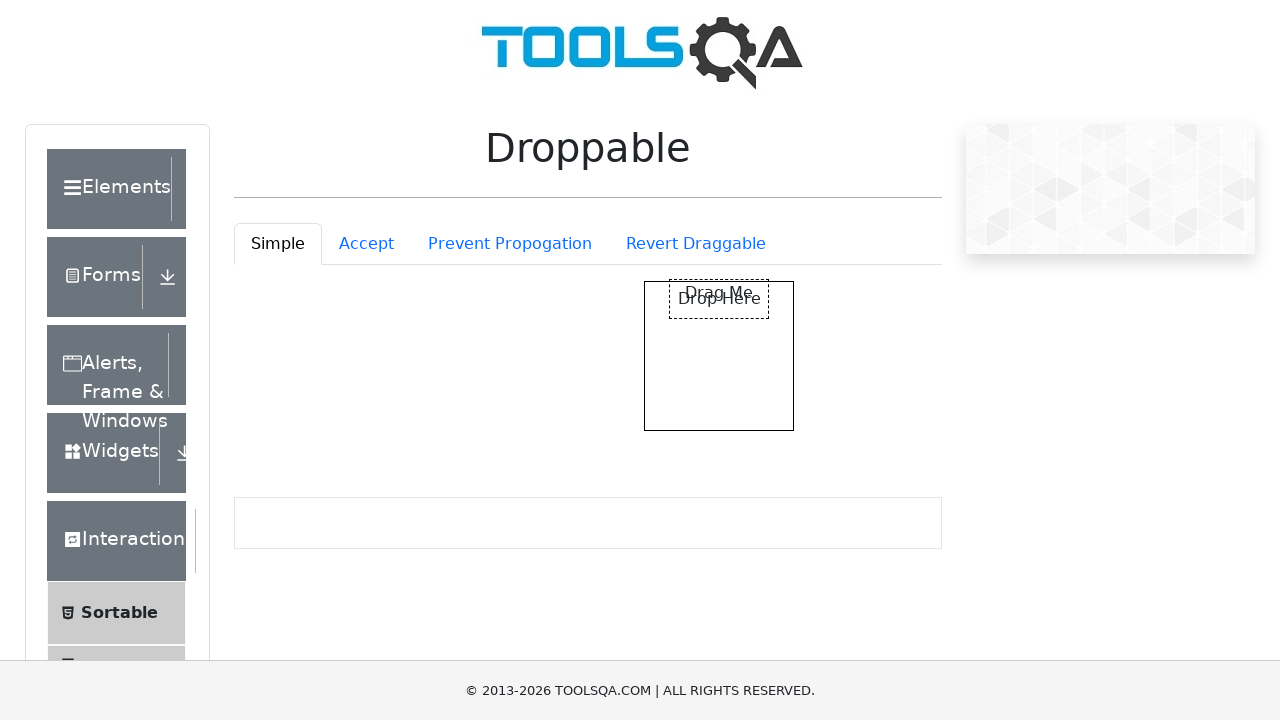

Released mouse button to complete the drop action at (719, 299)
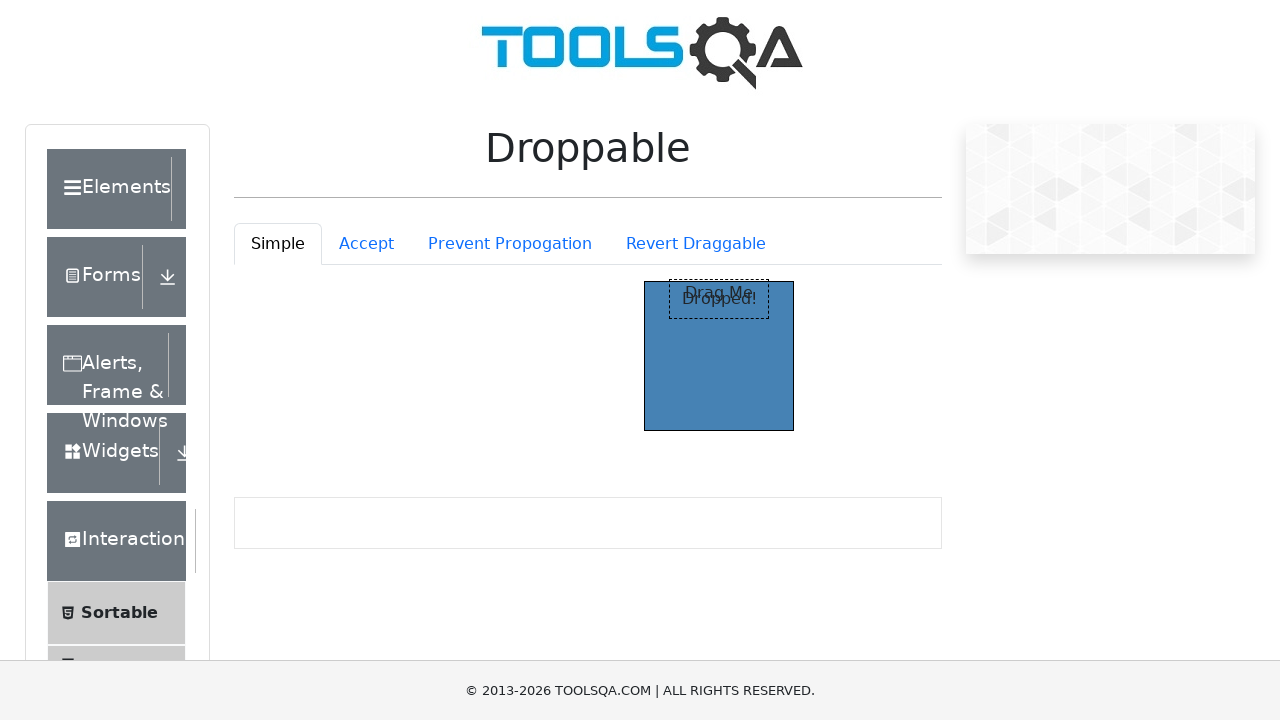

Verified drop was successful - 'Dropped!' text appeared
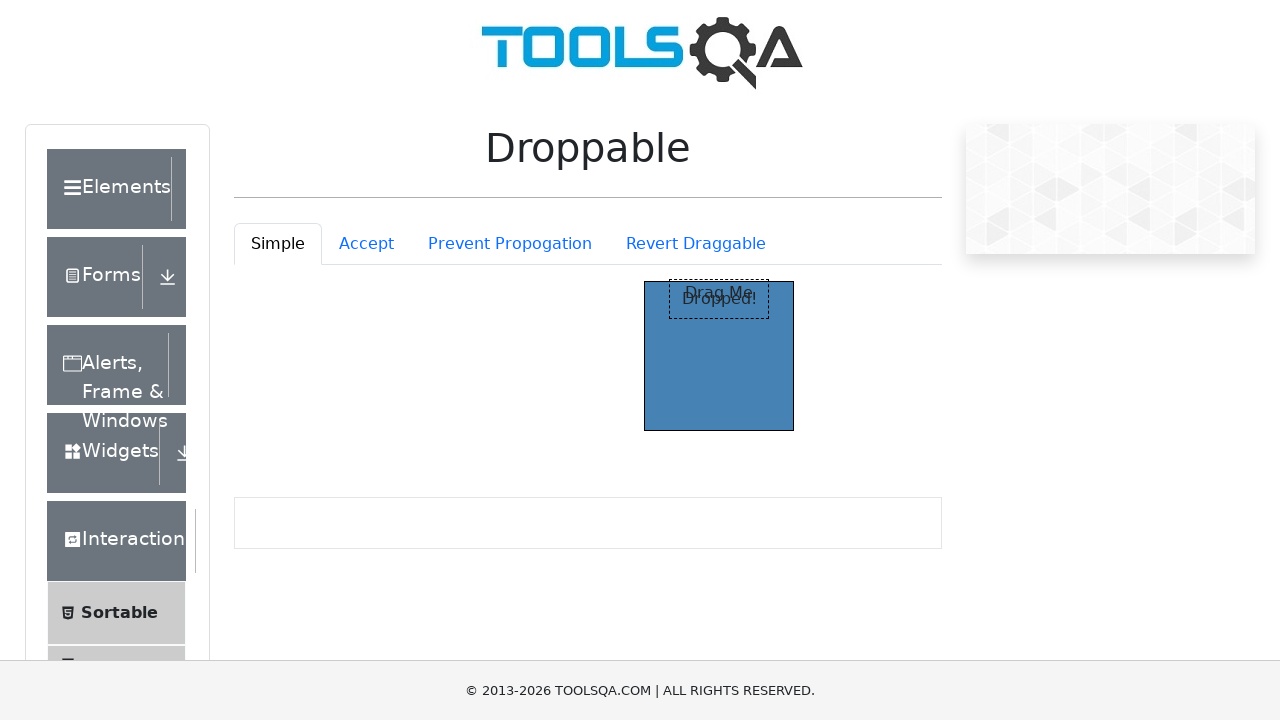

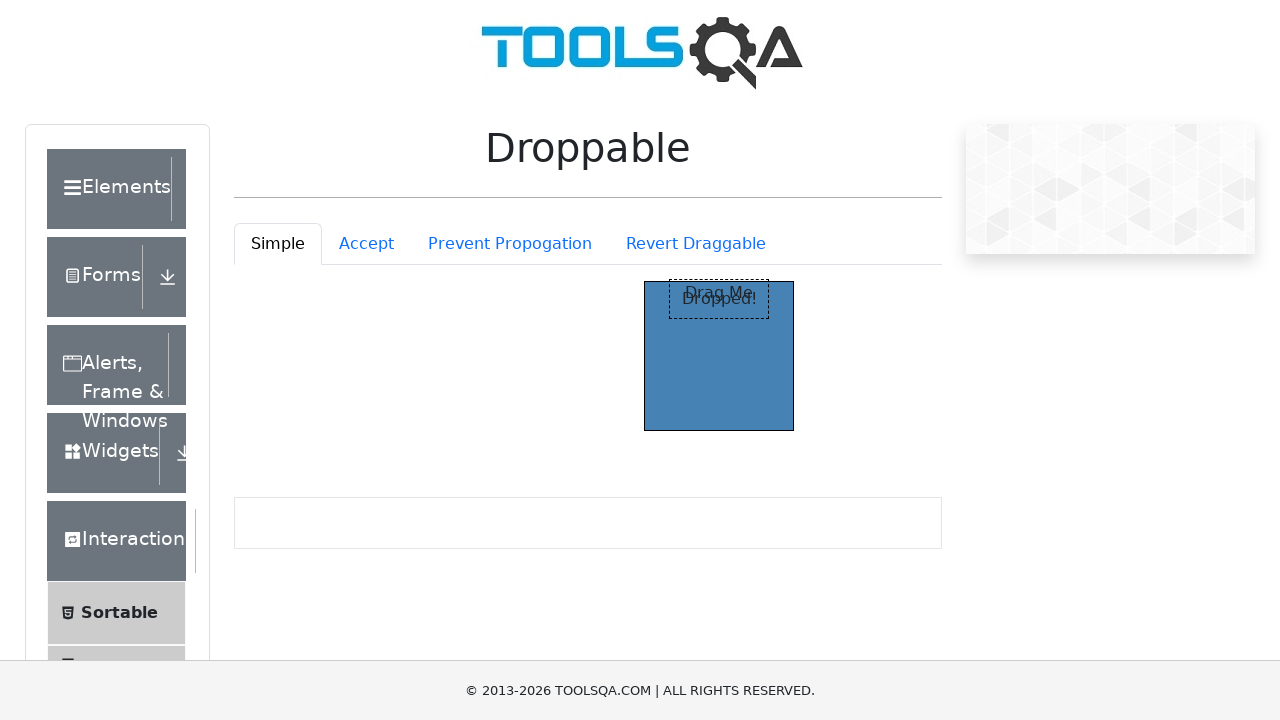